Navigates to VCTC Pune website and clicks on the Courses link after waiting for it to be visible

Starting URL: https://vctcpune.com/

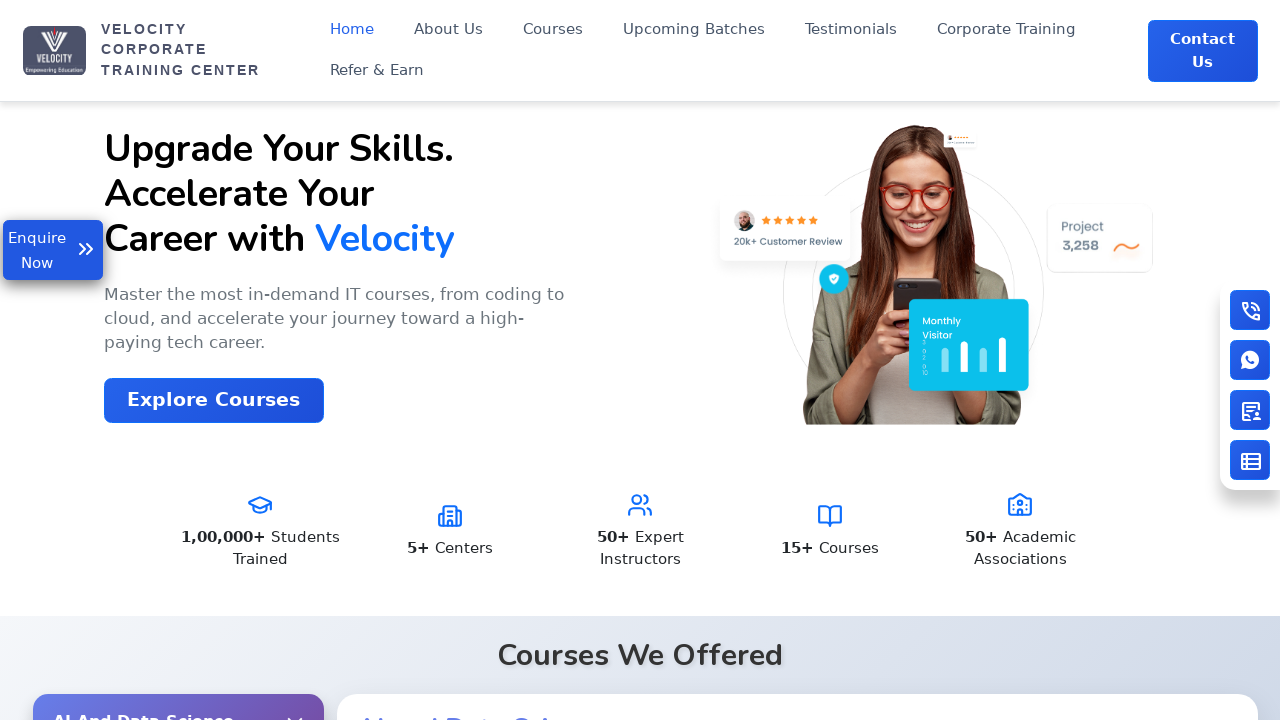

Navigated to VCTC Pune website (https://vctcpune.com/)
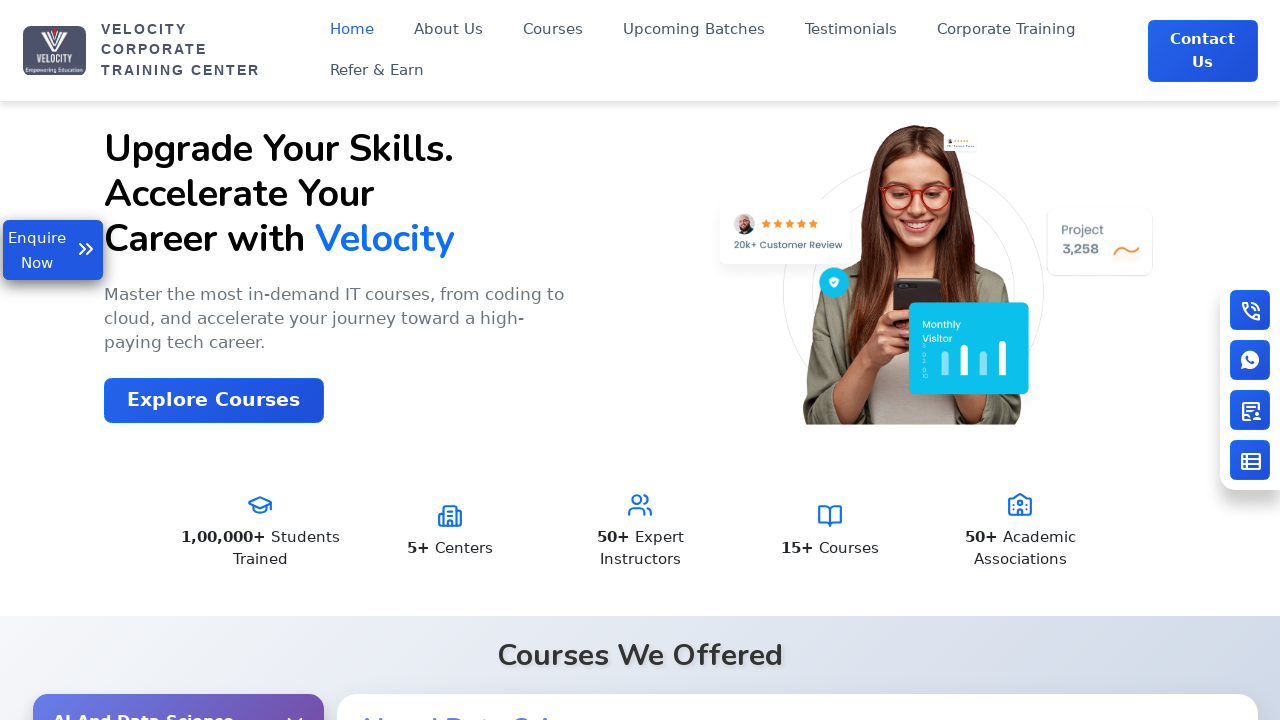

Waited for Courses link to be visible
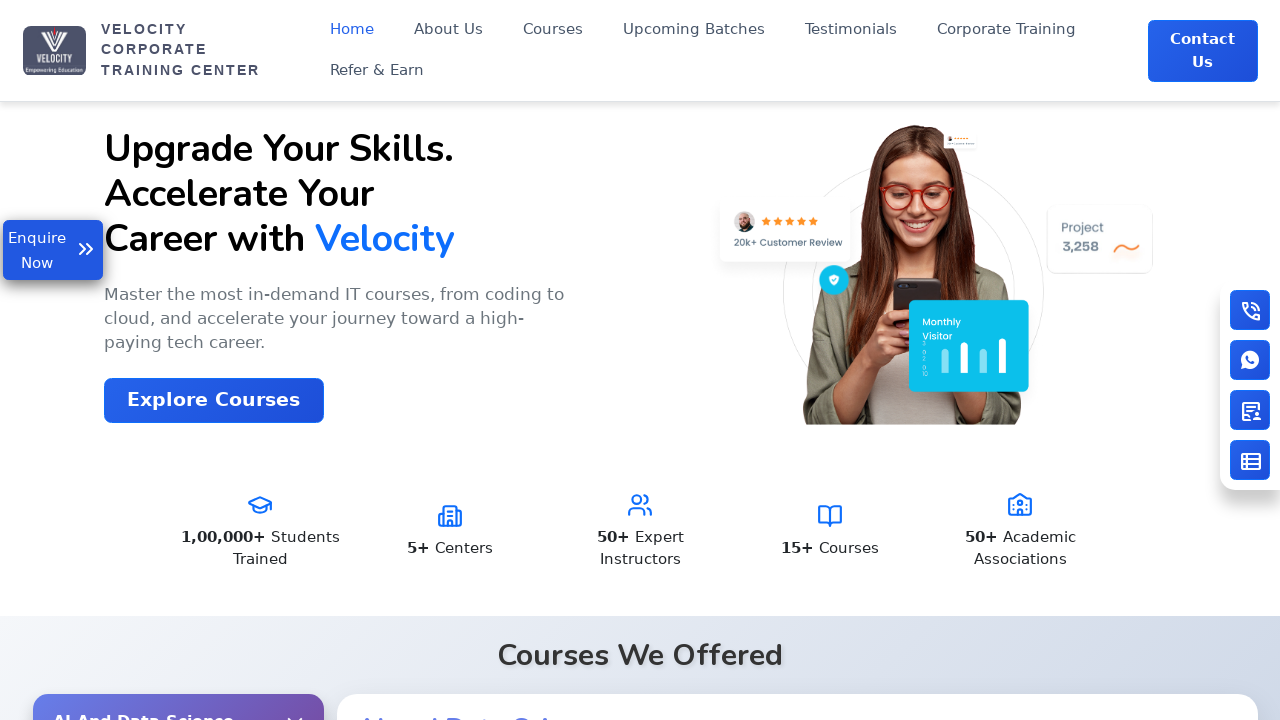

Clicked on the Courses link at (553, 30) on (//a[text()='Courses'])[1]
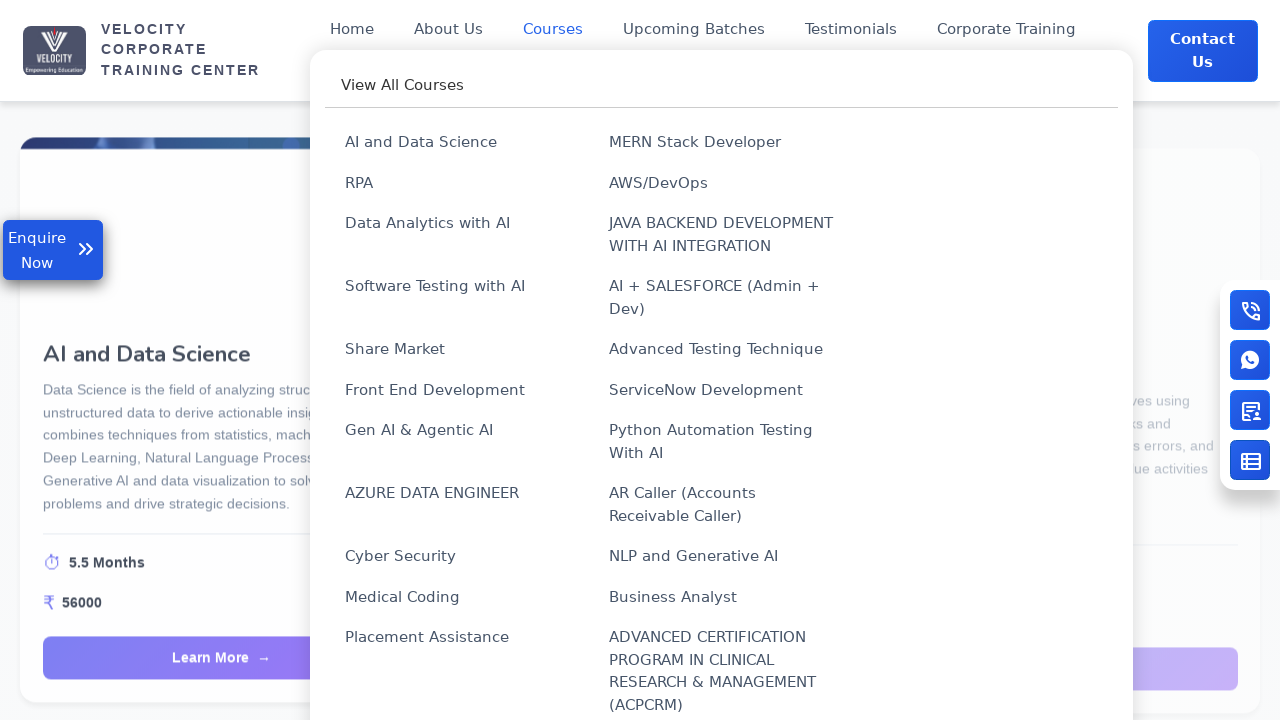

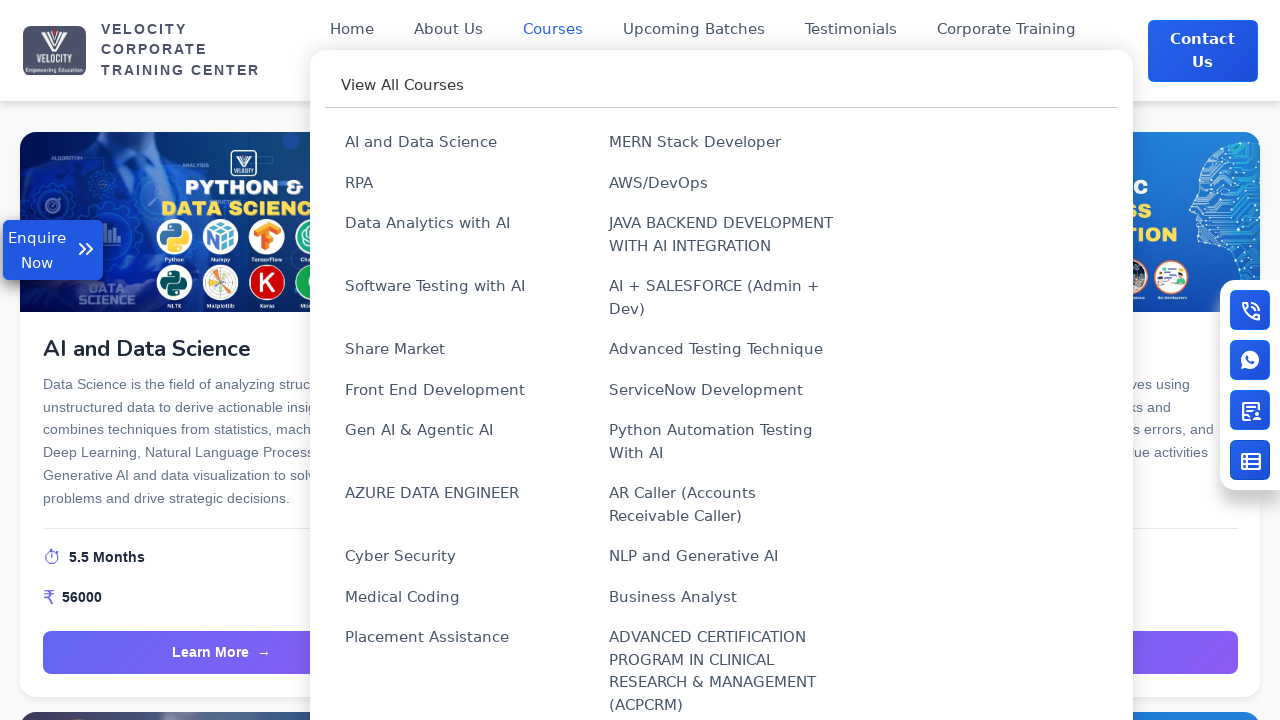